Tests JavaScript alert handling by clicking a button that triggers a JS alert, accepting the alert, and verifying the result message is displayed correctly.

Starting URL: https://the-internet.herokuapp.com/javascript_alerts

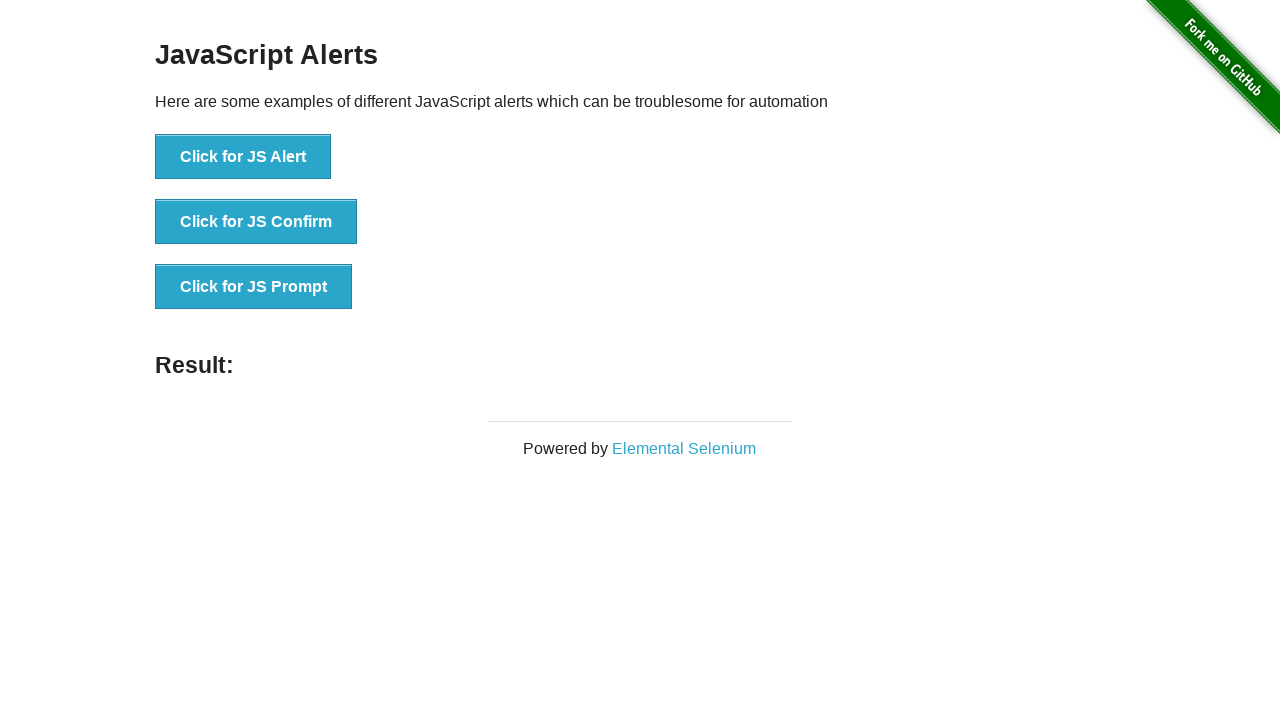

Clicked button to trigger JS Alert at (243, 157) on xpath=//*[text()='Click for JS Alert']
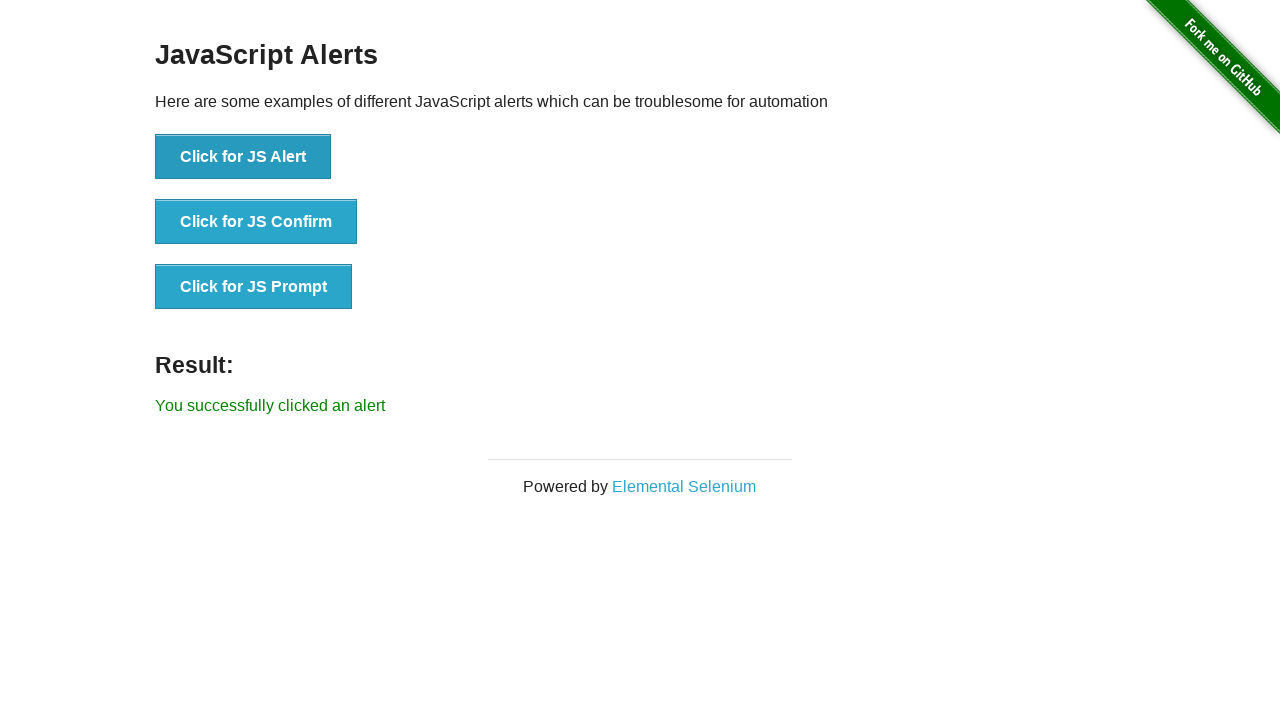

Set up dialog handler to accept alerts
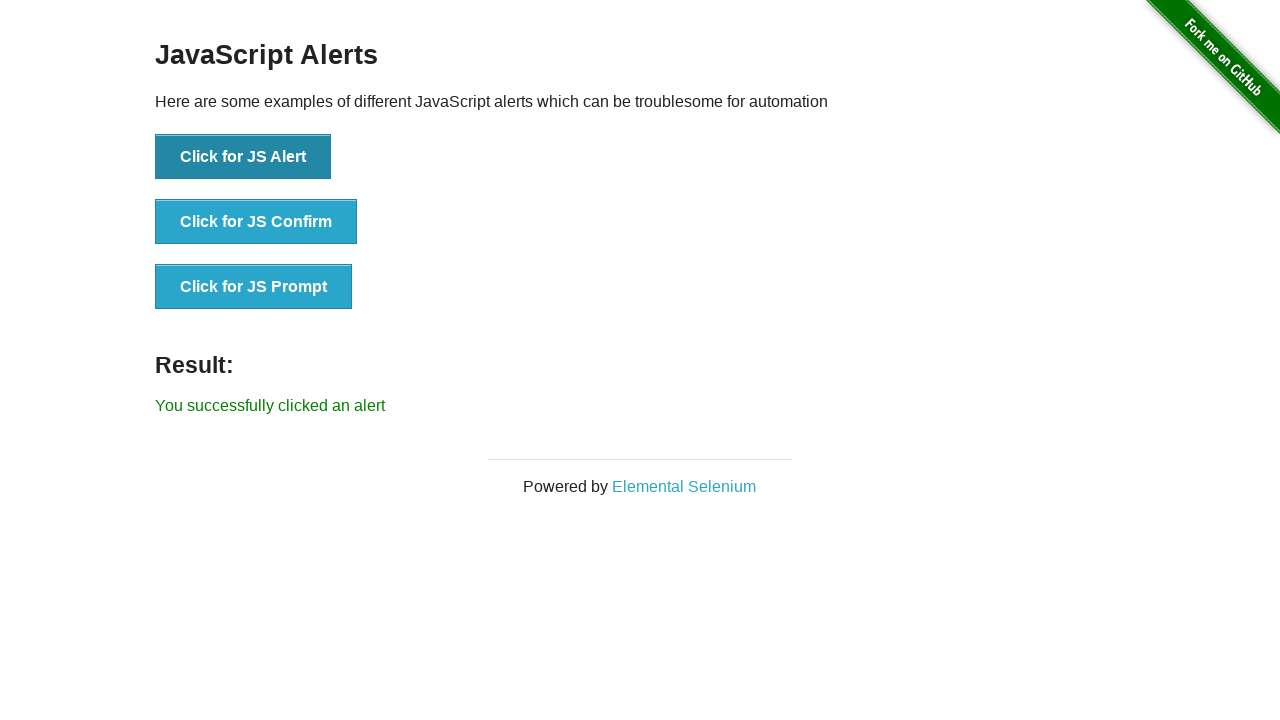

Clicked button to trigger JS Alert (direct approach) at (243, 157) on xpath=//*[text()='Click for JS Alert']
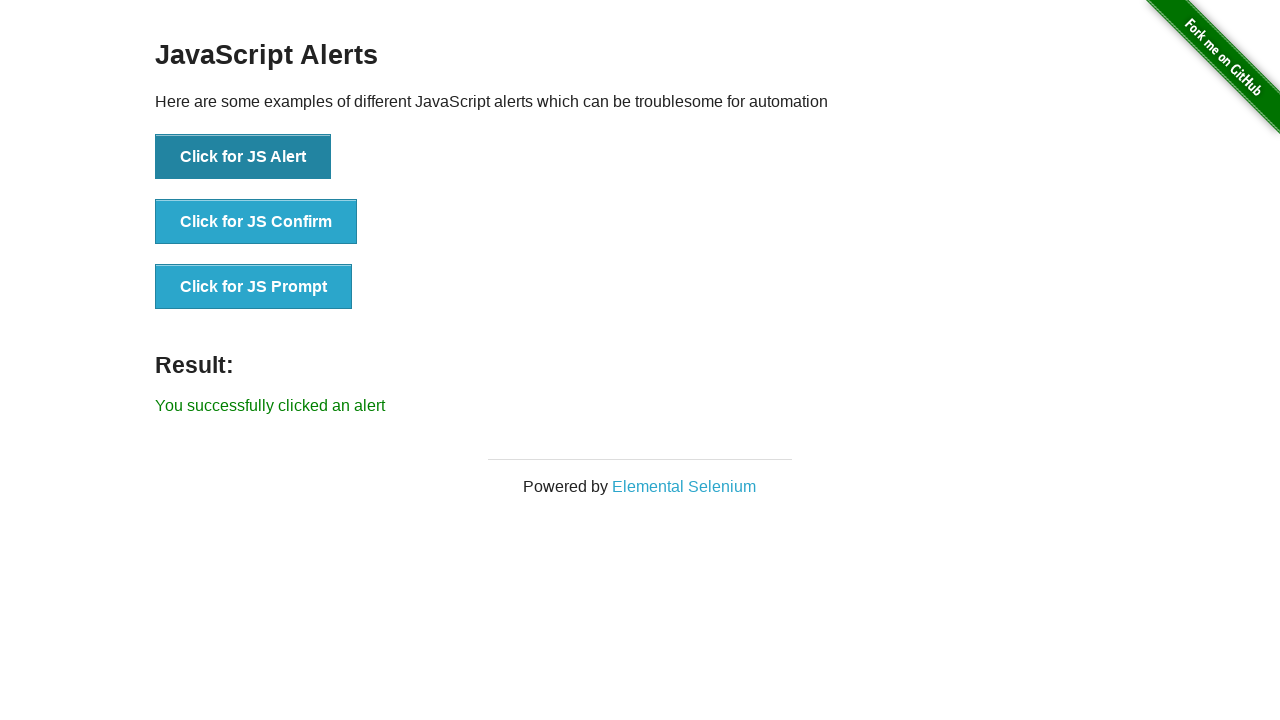

Waited for success message to appear
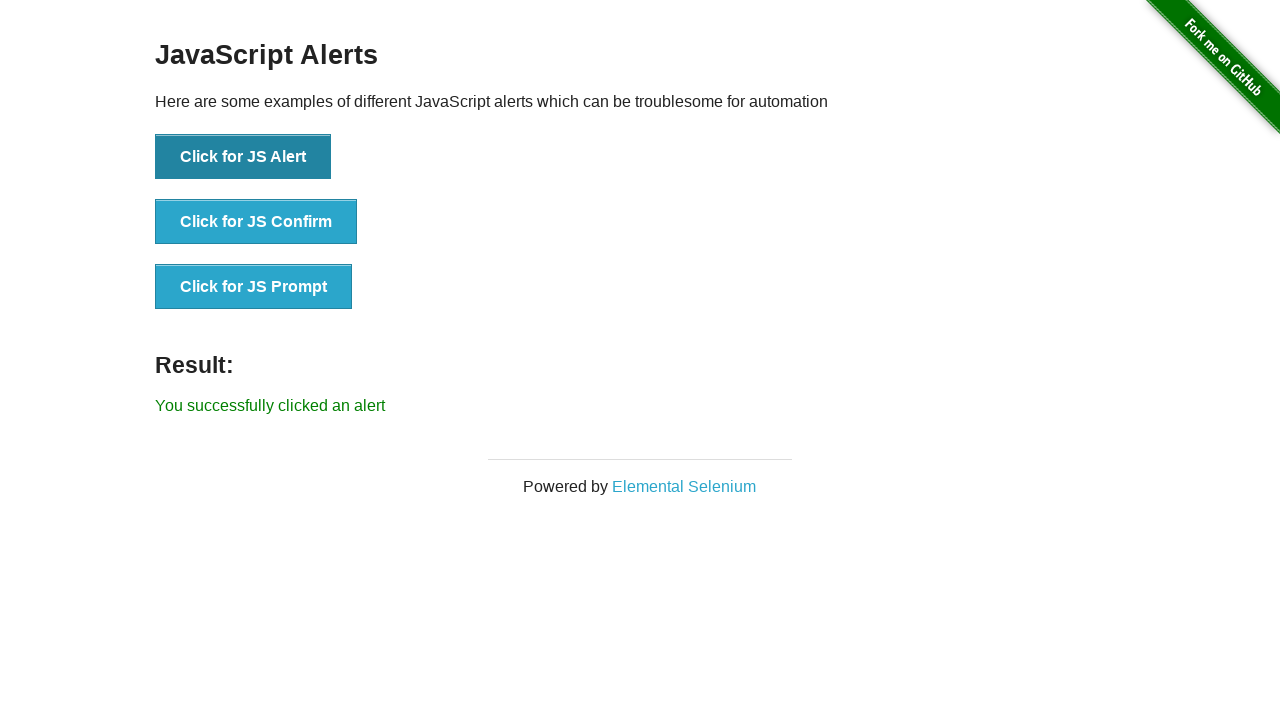

Located success message element
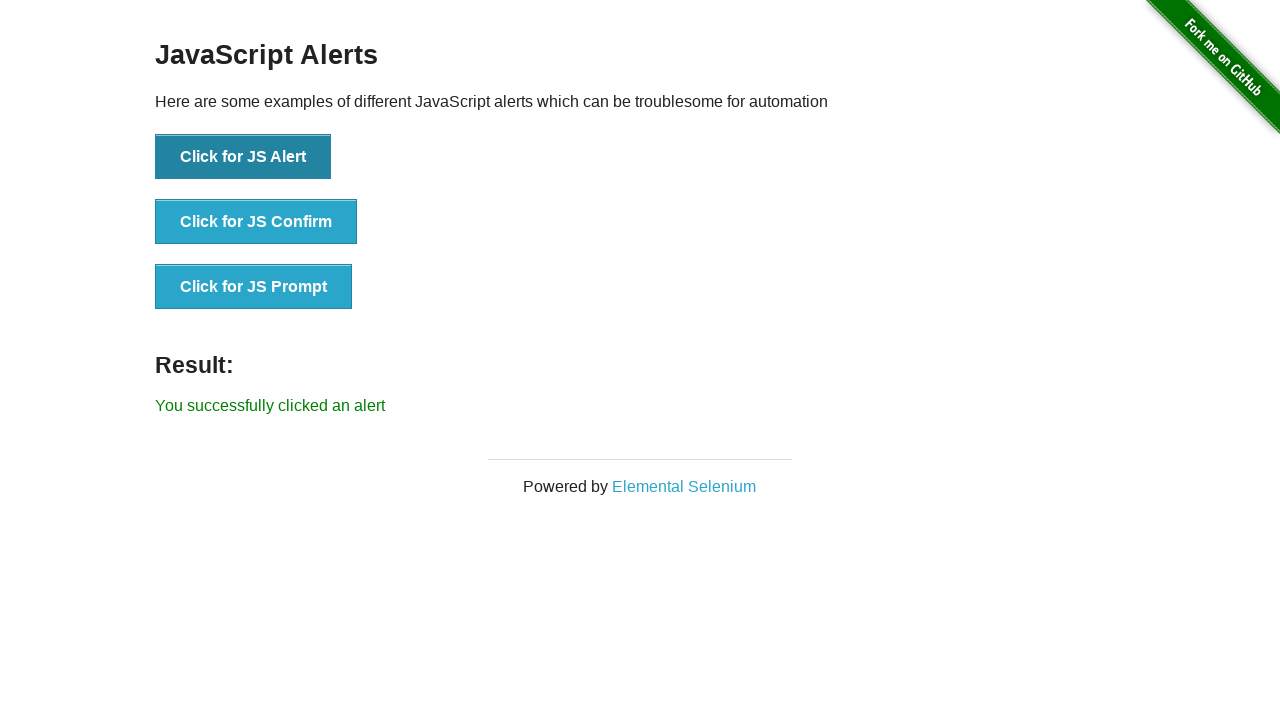

Verified success message text content matches expected value
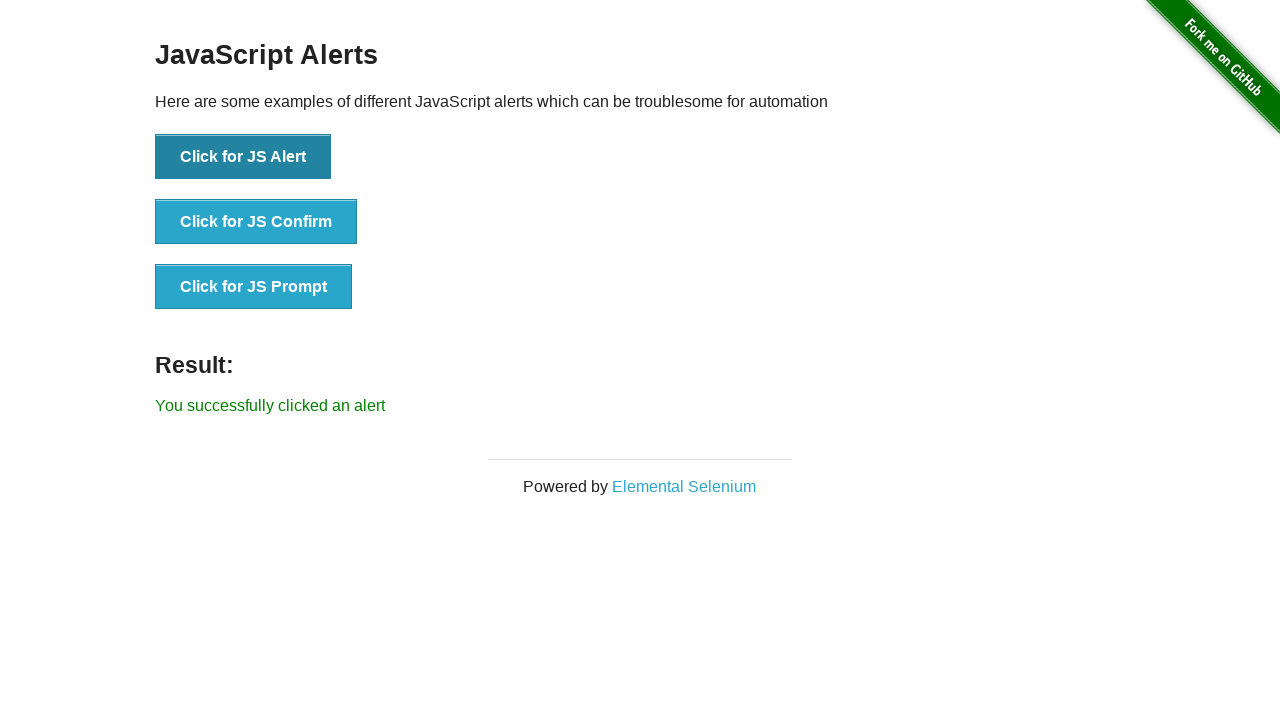

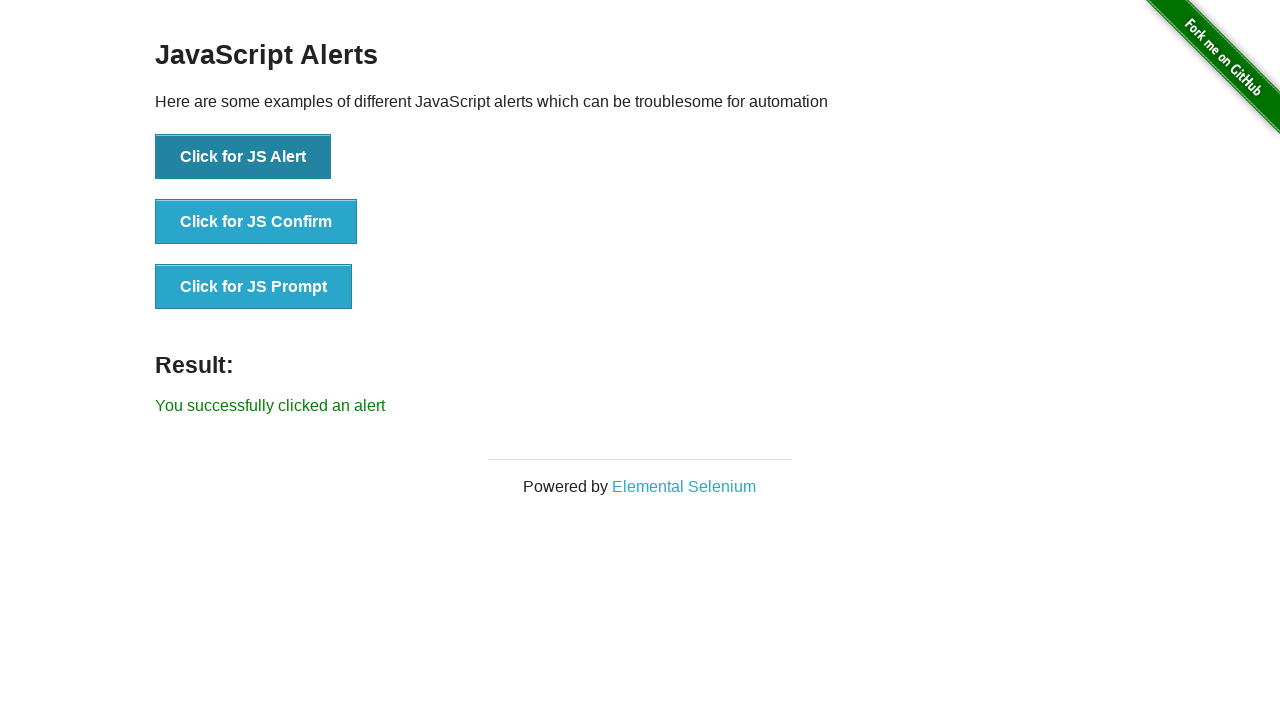